Tests the Redmine registration form validation by filling out the form with invalid email and verifying the error message appears

Starting URL: https://www.redmine.org/account/register

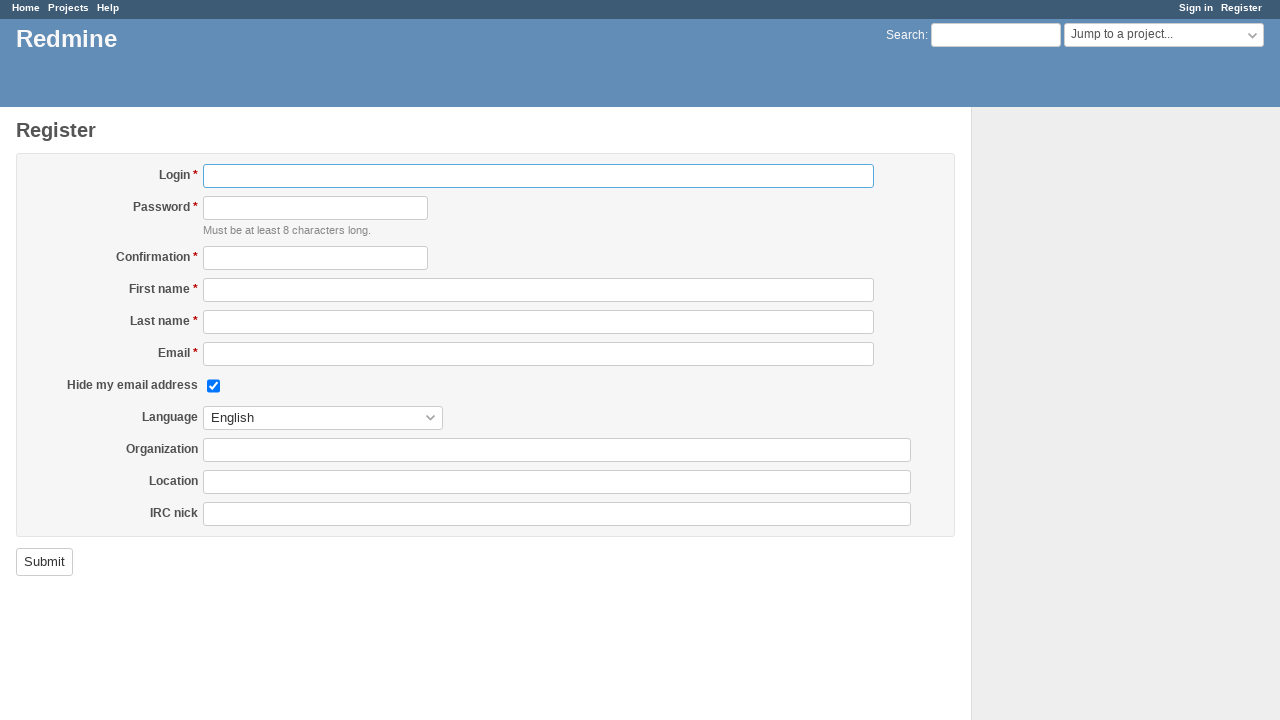

Filled username field with 'Dianavoy' on input[id='user_login']
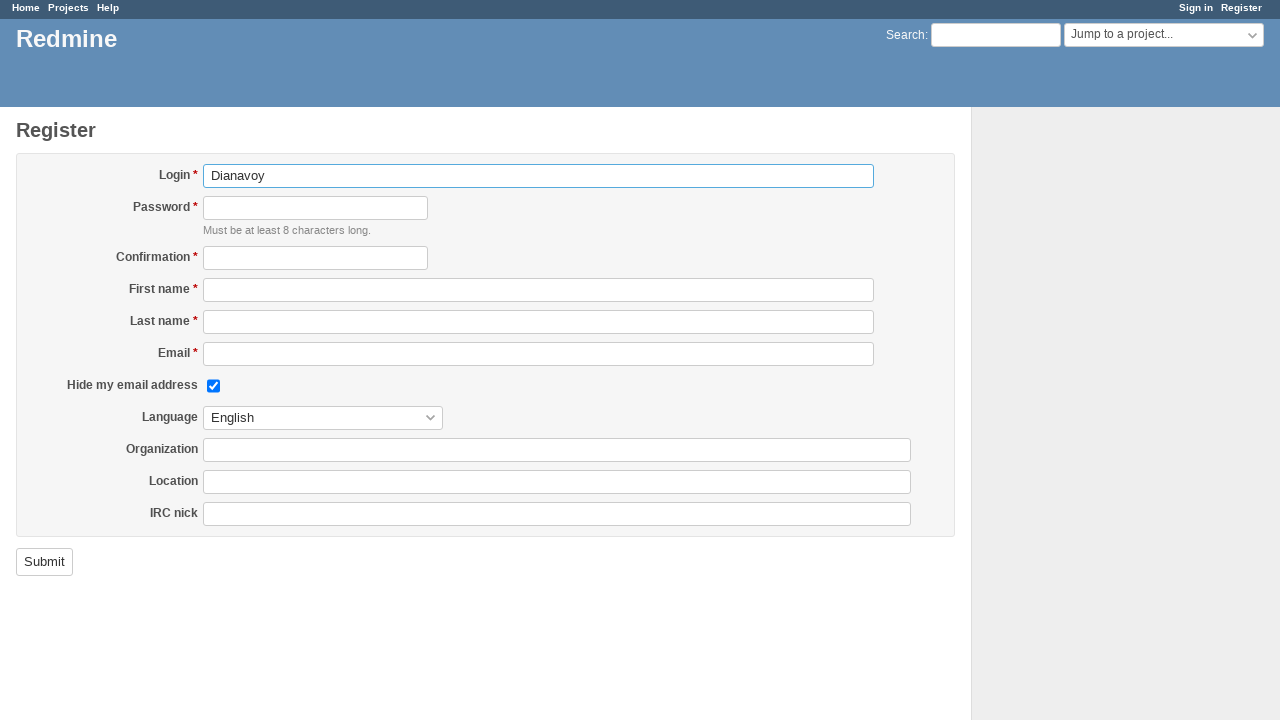

Filled password field with '1234' on input[id='user_password']
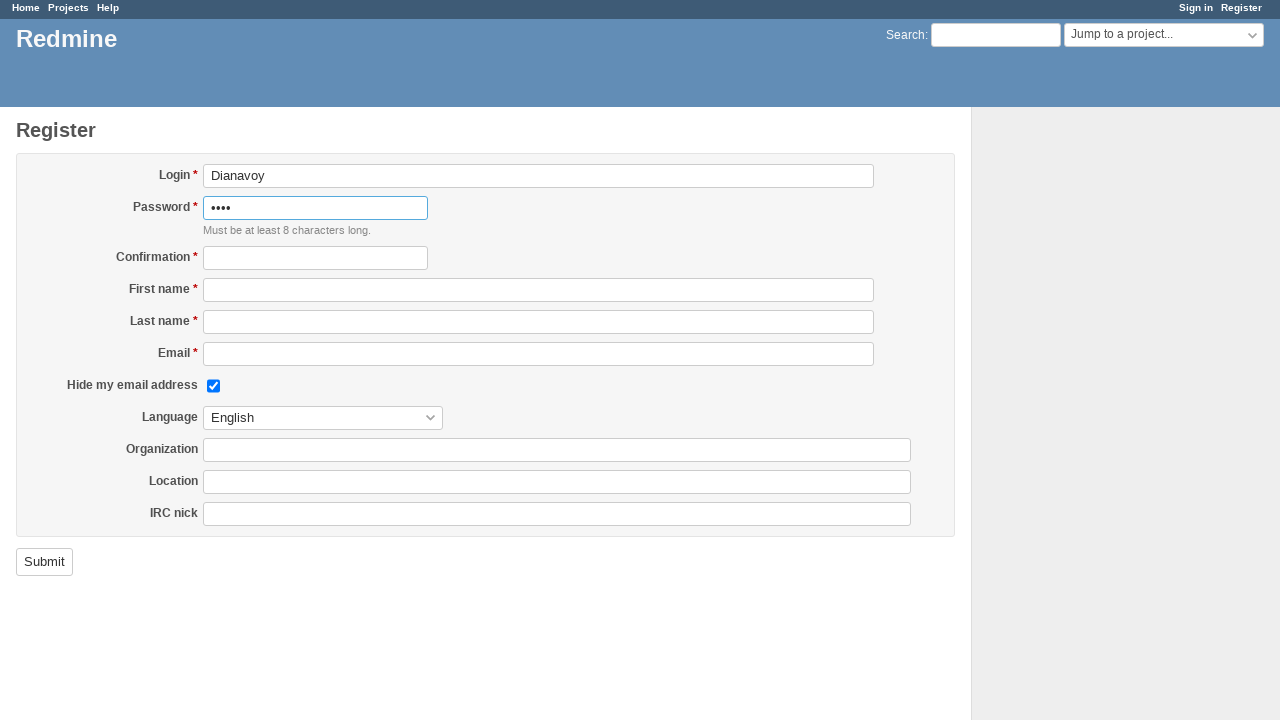

Filled password confirmation field with '1234' on input[id='user_password_confirmation']
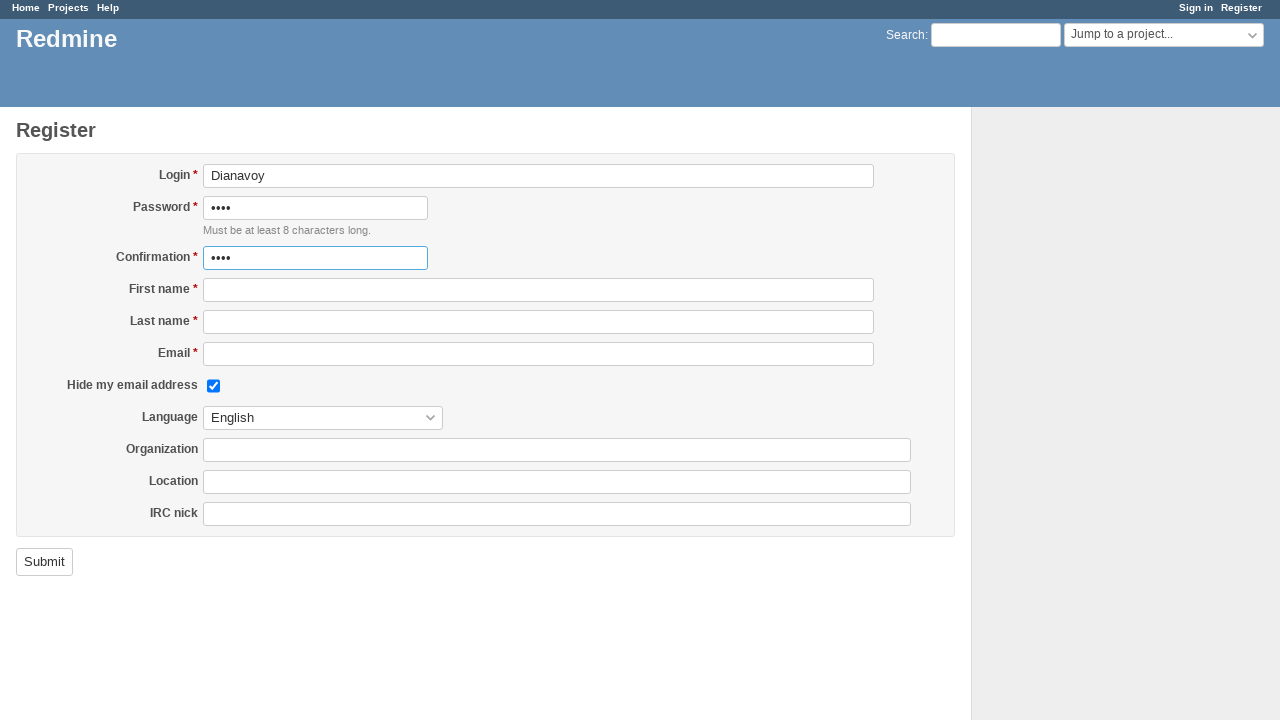

Filled first name field with 'Diana' on input[id='user_firstname']
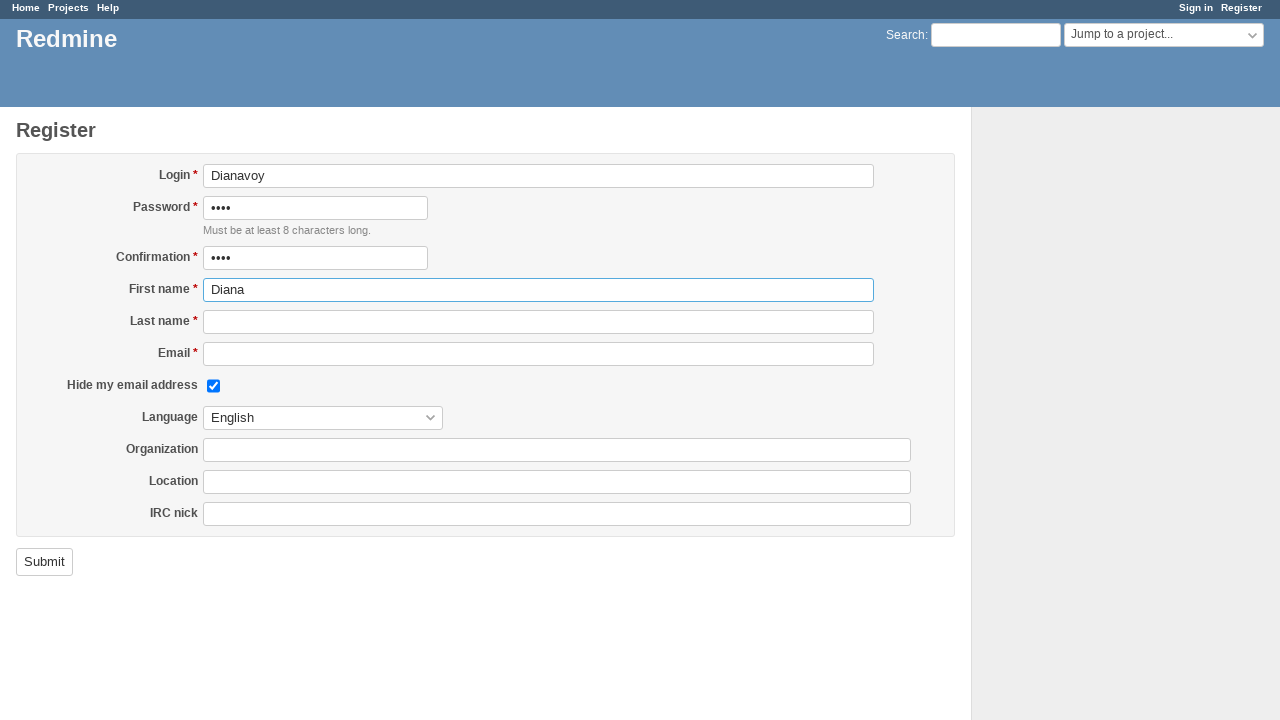

Filled last name field with 'Voy' on input[id='user_lastname']
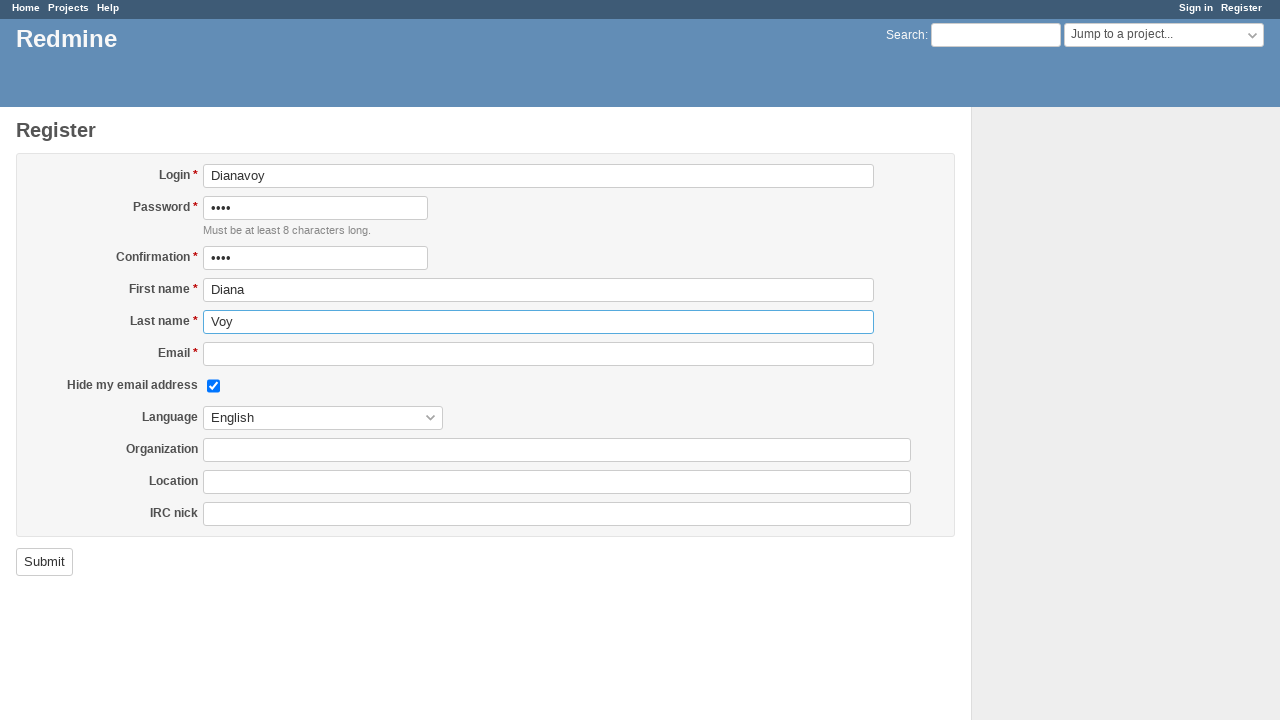

Filled email field with invalid value 'dddddddd' on input[id='user_mail']
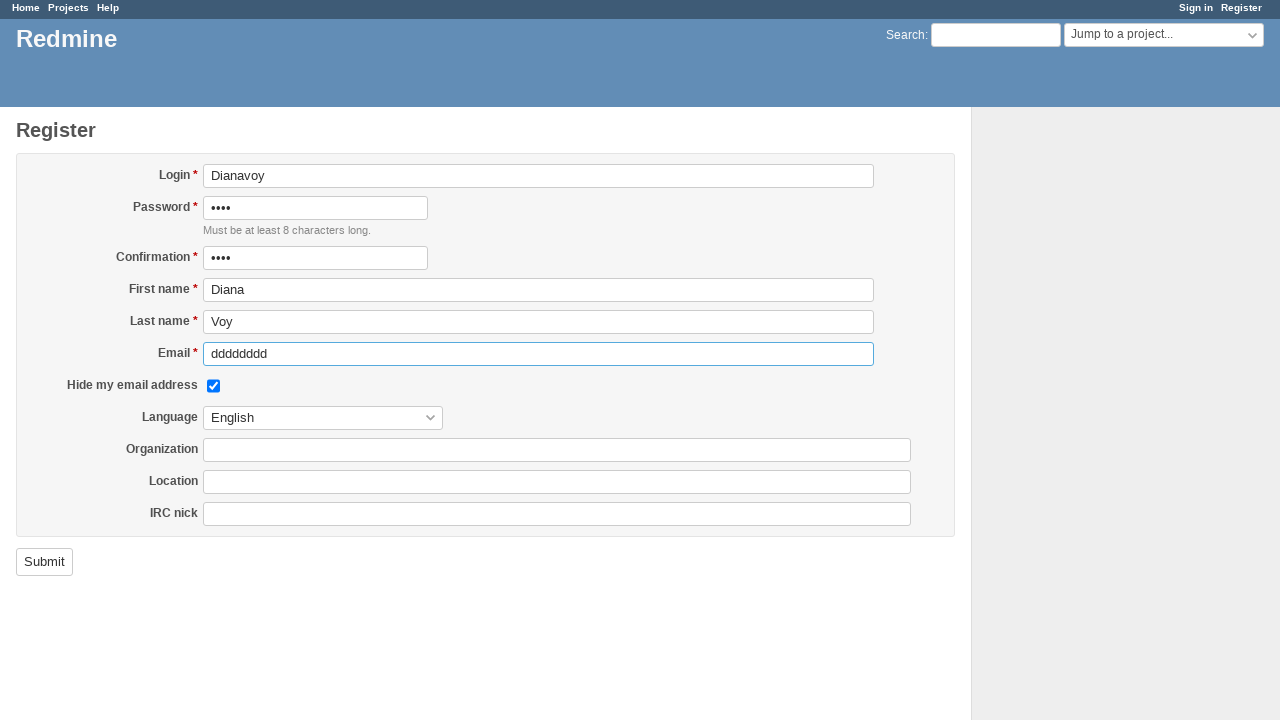

Filled custom field (nickname) with 'dddddddd' on input[id*='custom_field'] >> nth=0
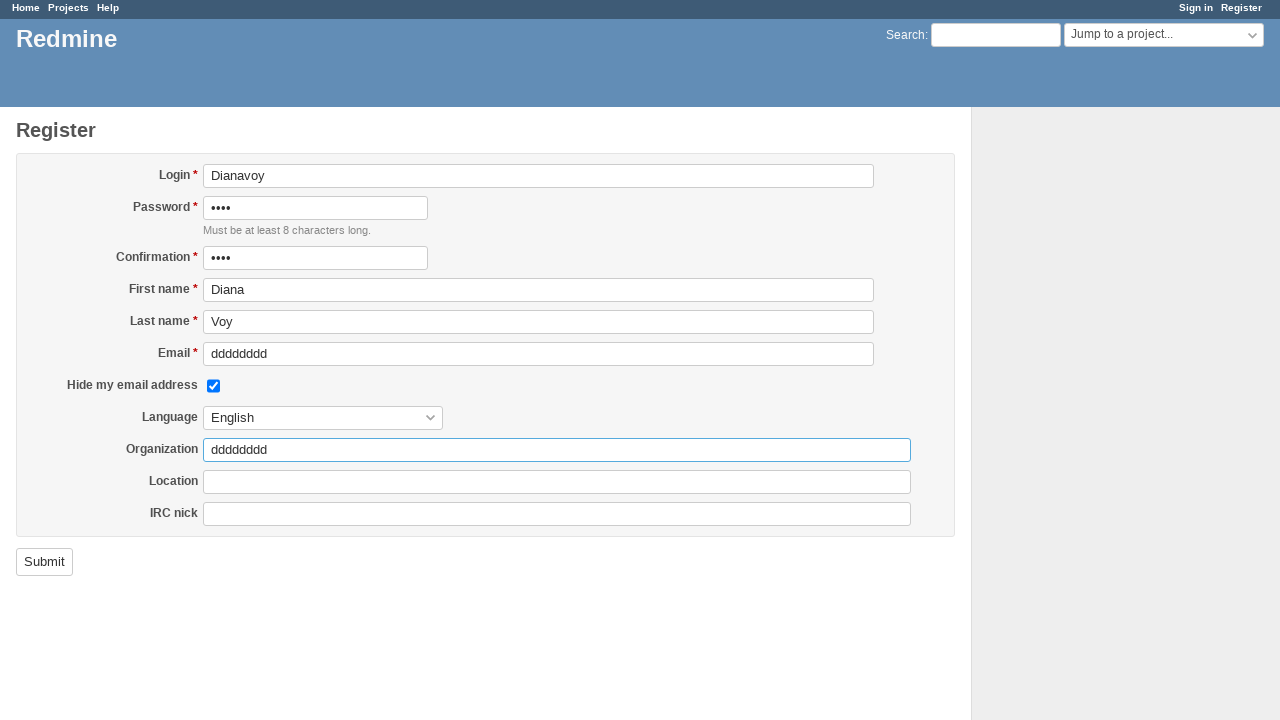

Clicked submit button to register at (44, 562) on input[type='submit'][name='commit']
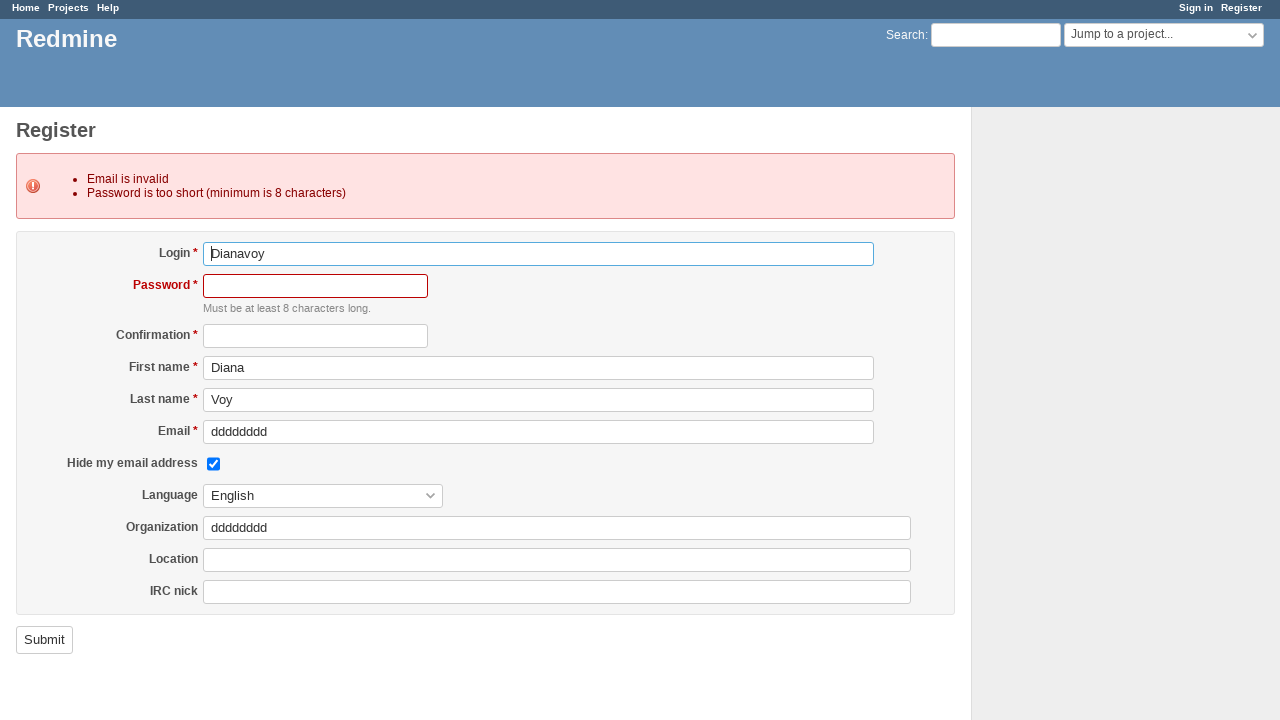

Error message appeared validating invalid email format
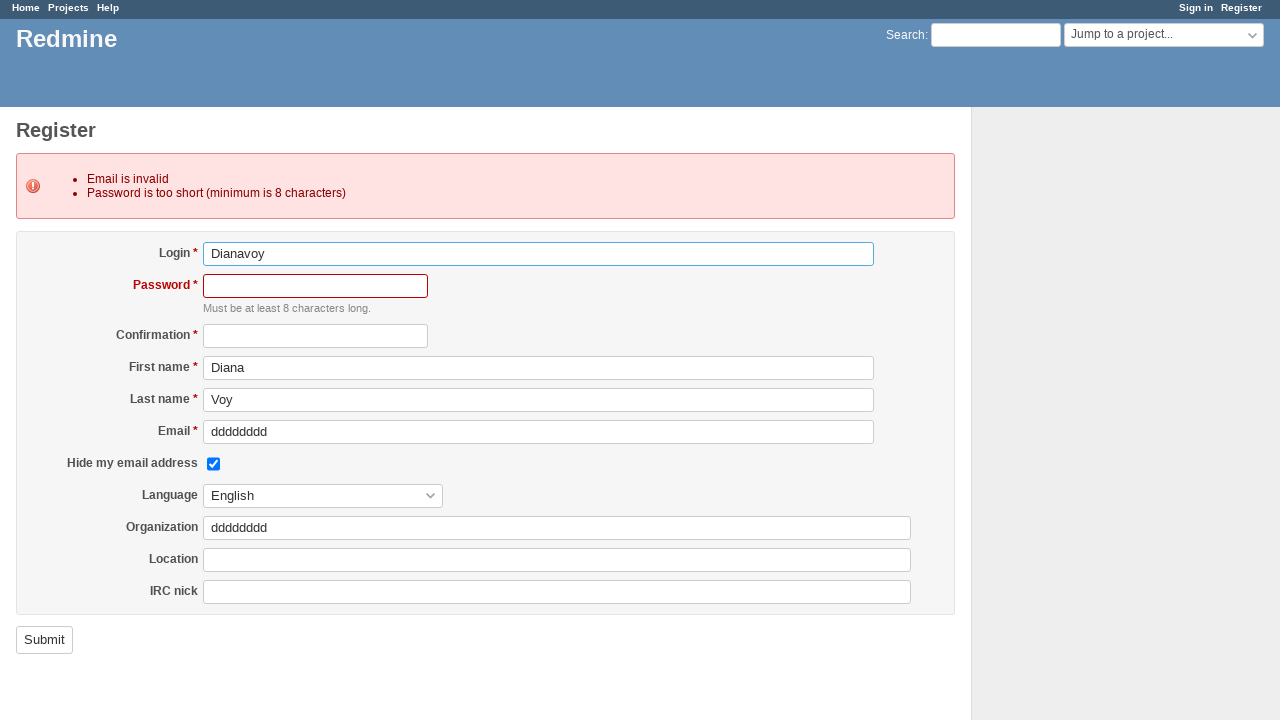

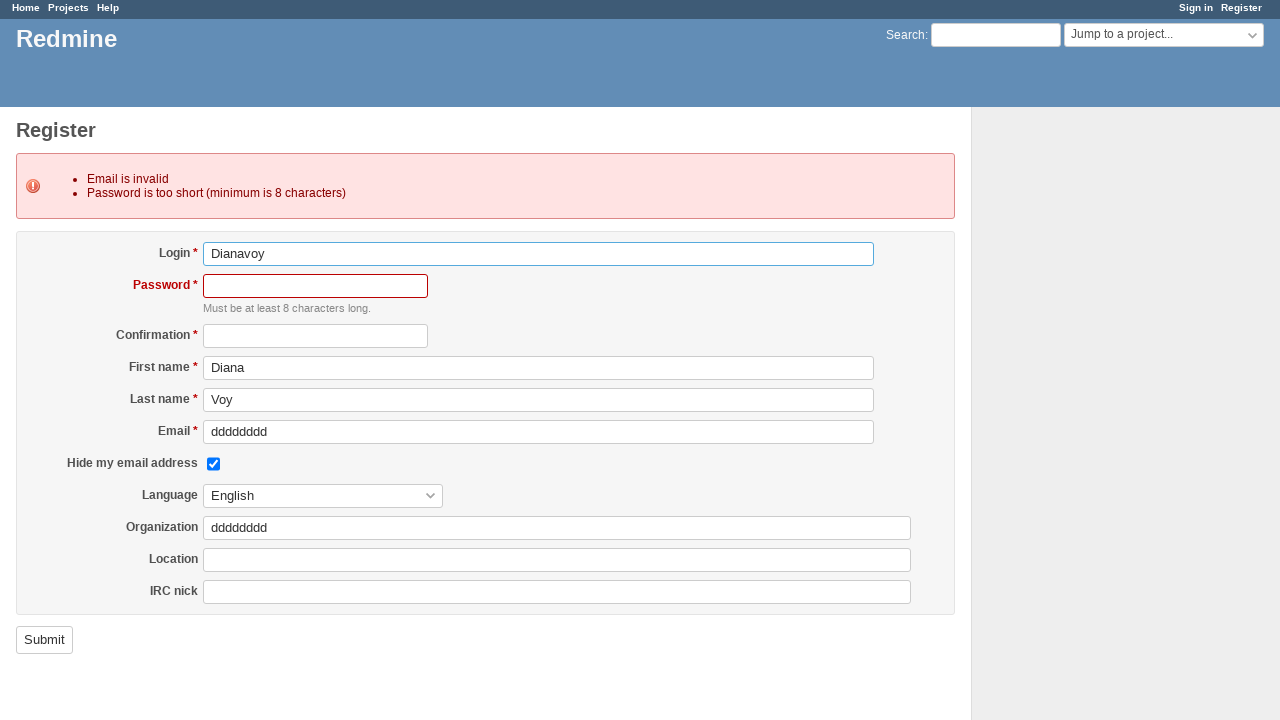